Opens the Connected Shop website and verifies the page title matches the expected value

Starting URL: https://theconnectedshop.com/

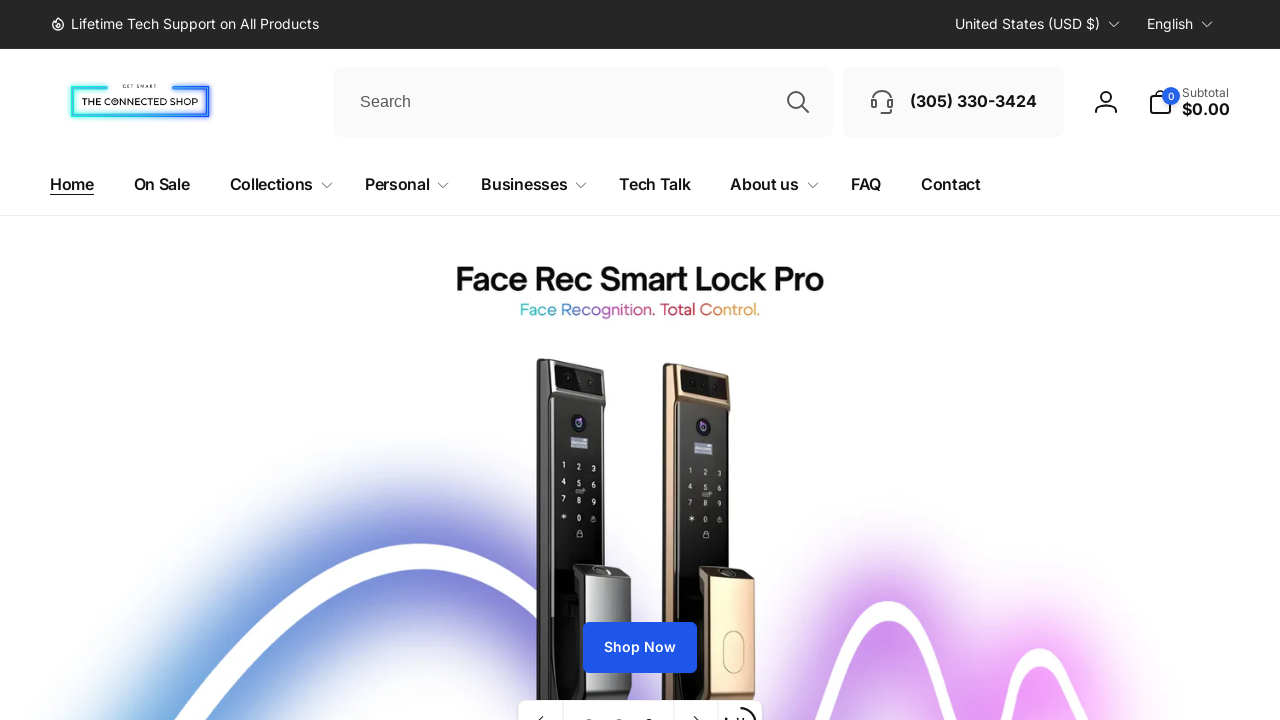

Navigated to https://theconnectedshop.com/
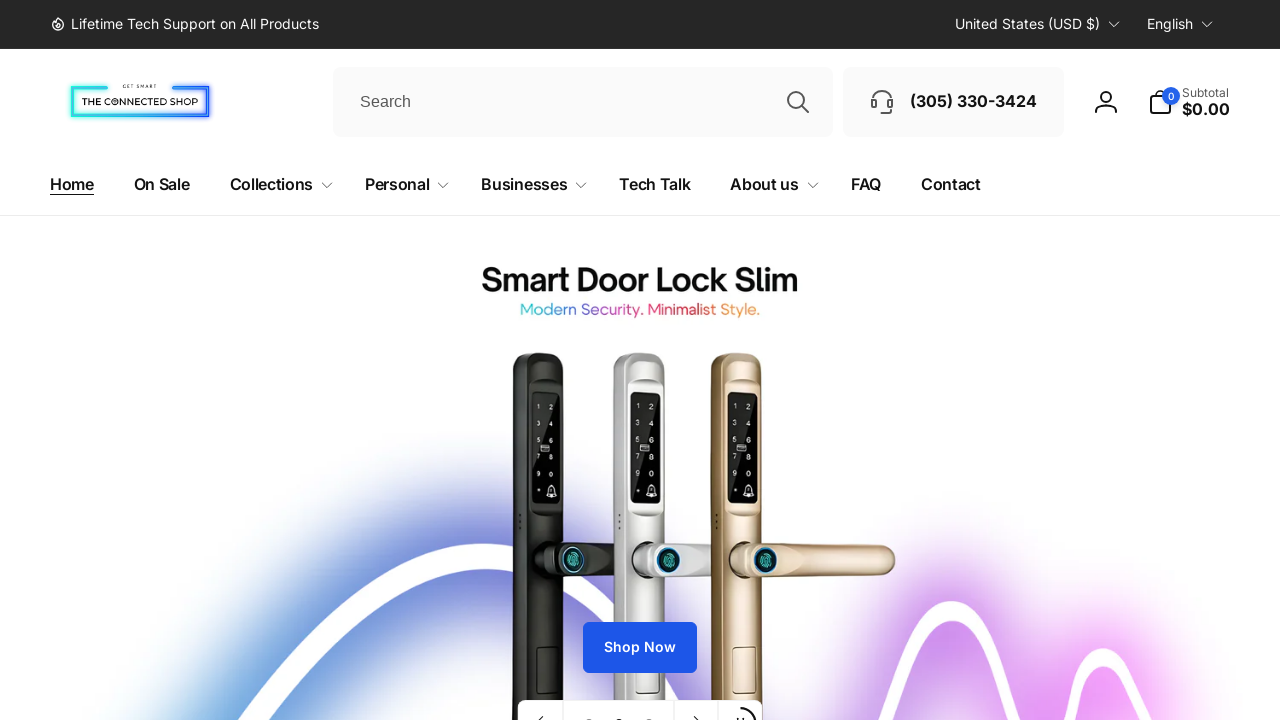

Waited for page to reach domcontentloaded state
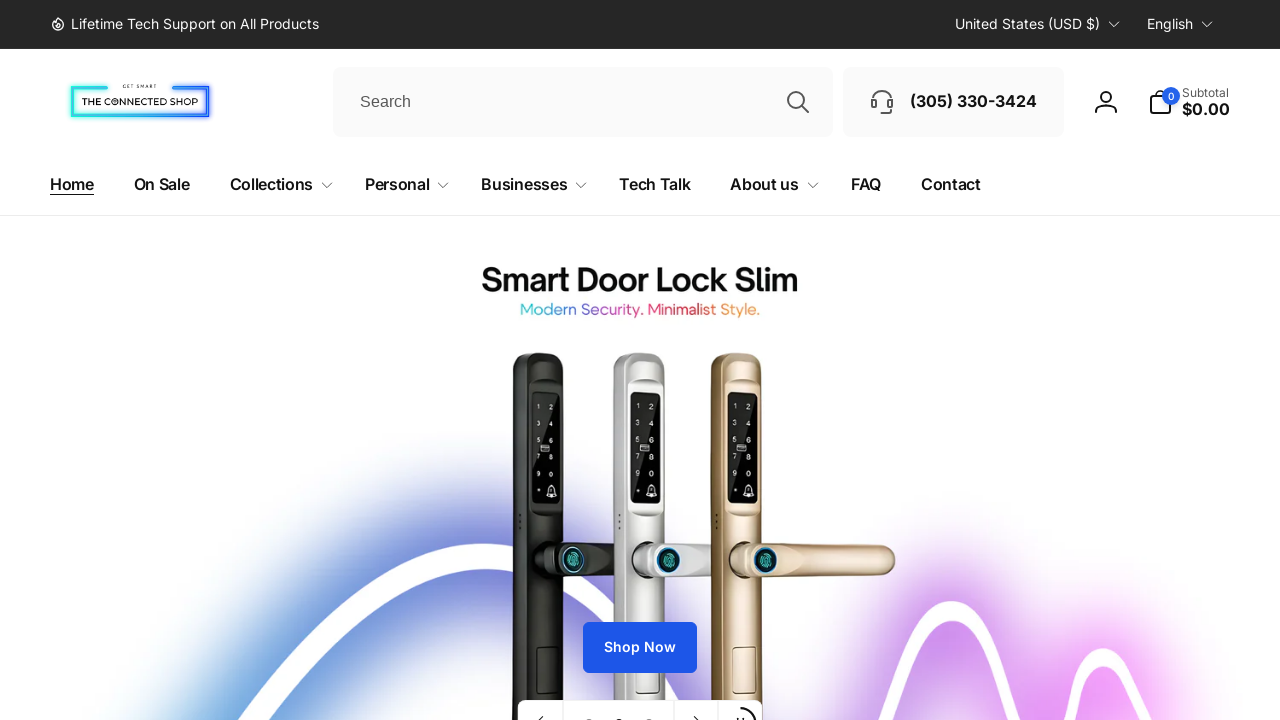

Retrieved page title: 'The Connected Shop - Smart Locks, Smart Sensors, Smart Home & Office'
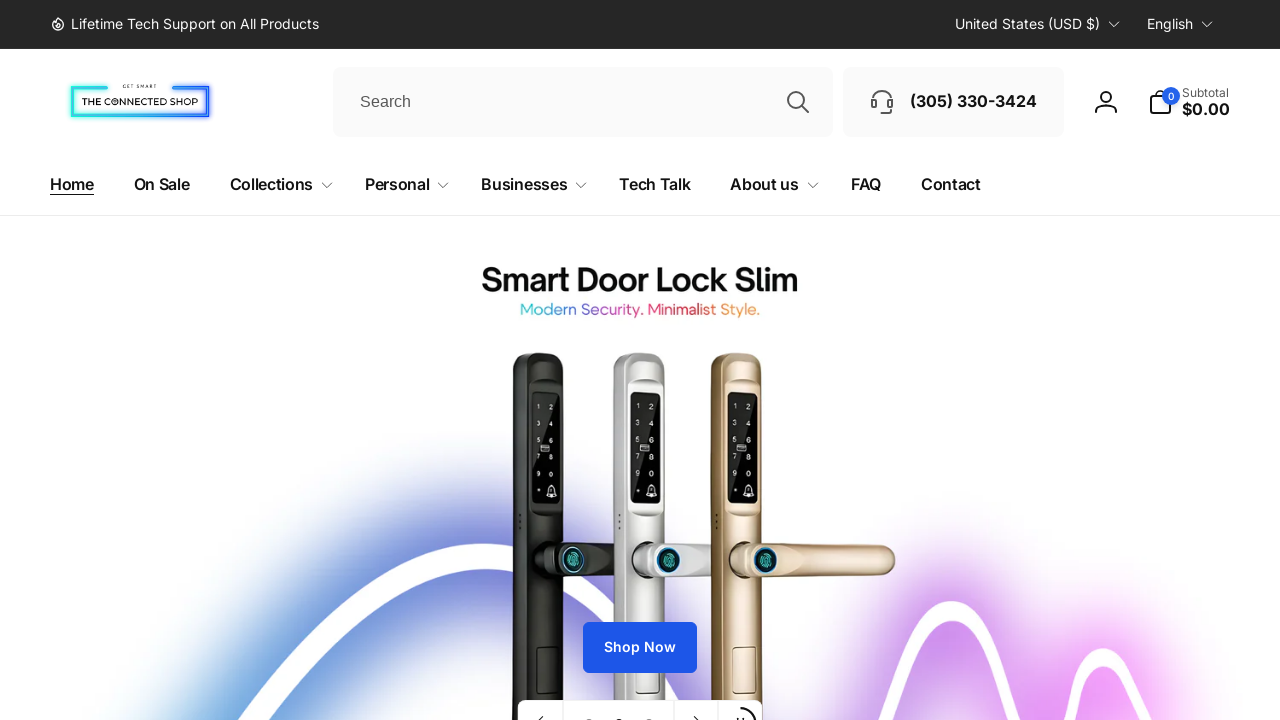

Verified page title matches expected value
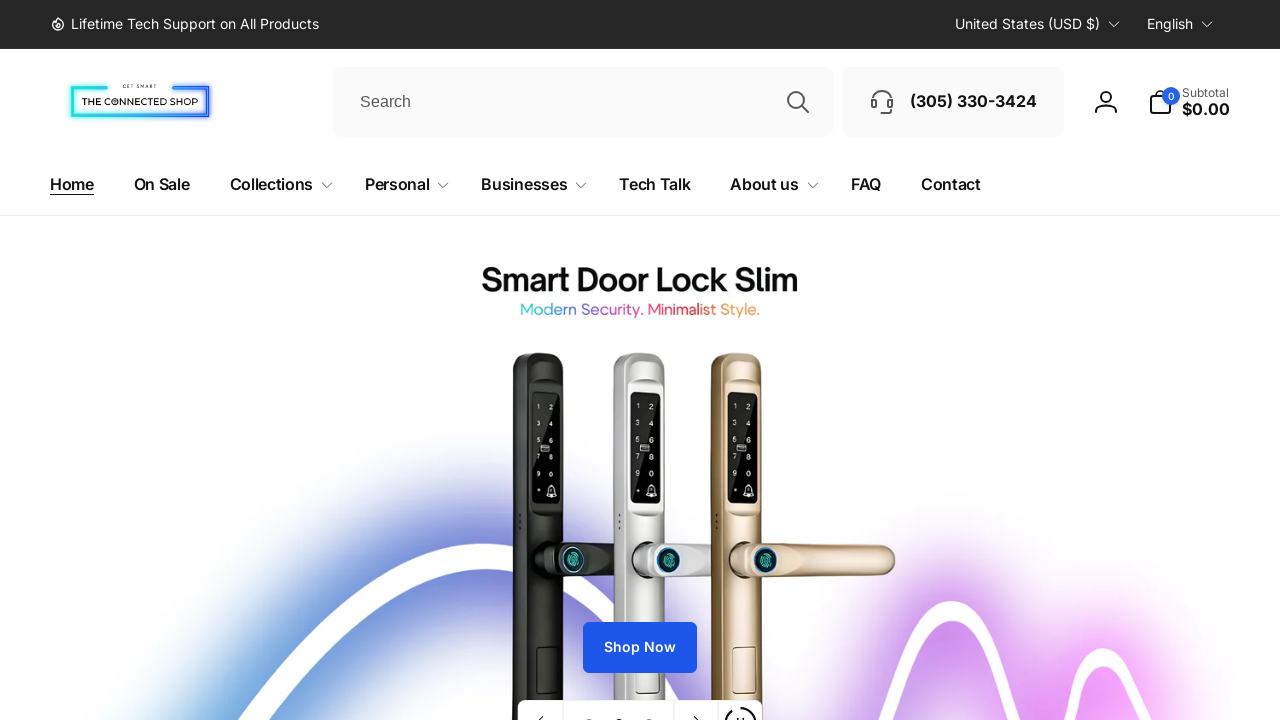

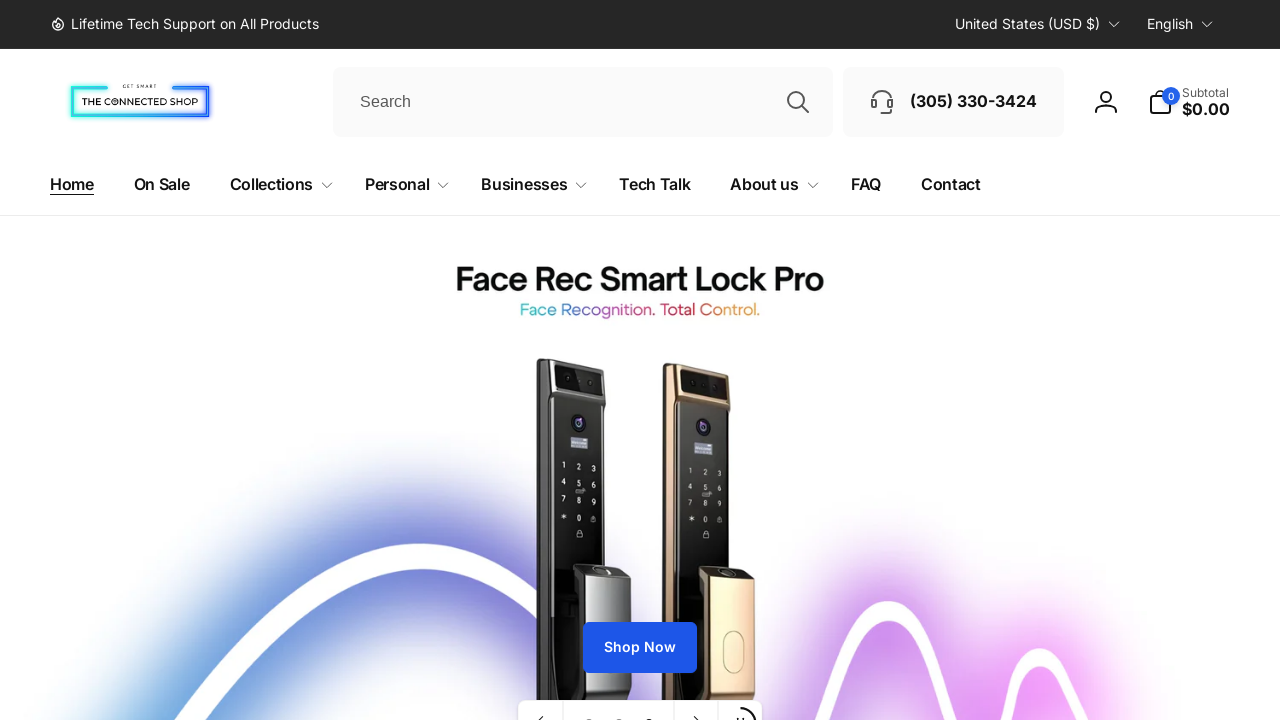